Tests horizontal slider functionality by dragging the slider to the maximum position and verifying the value

Starting URL: https://the-internet.herokuapp.com/horizontal_slider

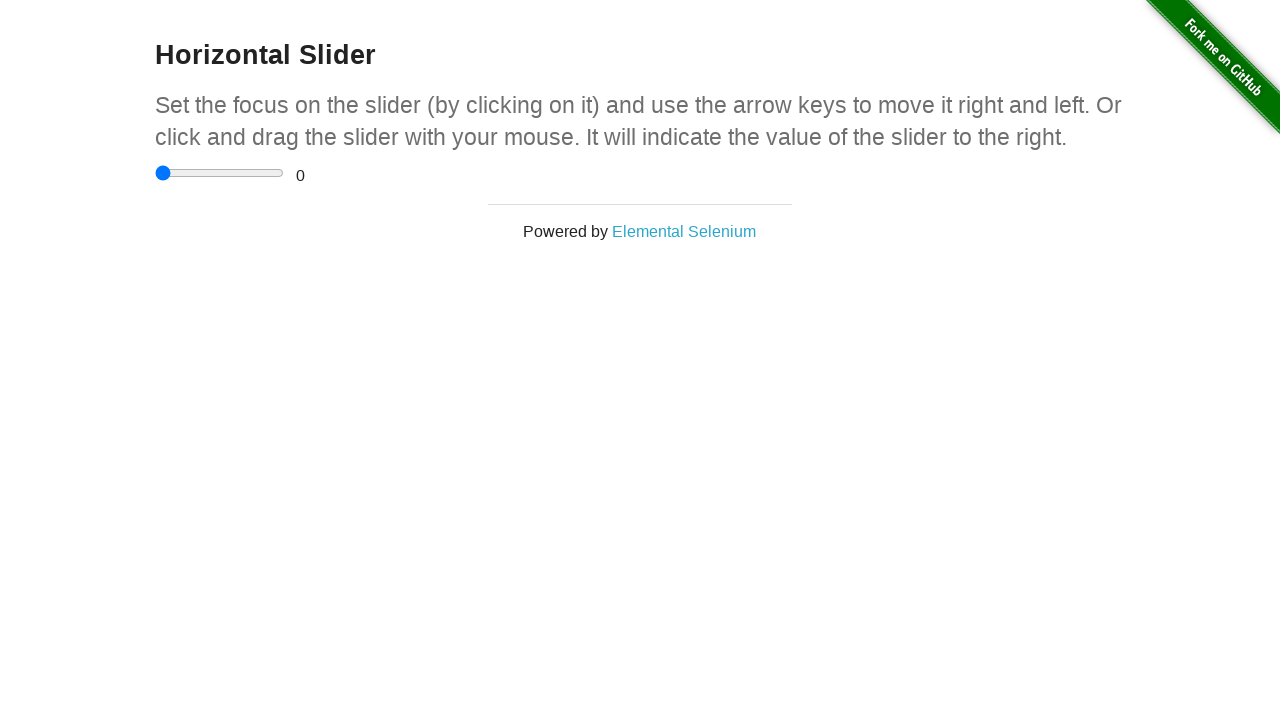

Navigated to horizontal slider test page
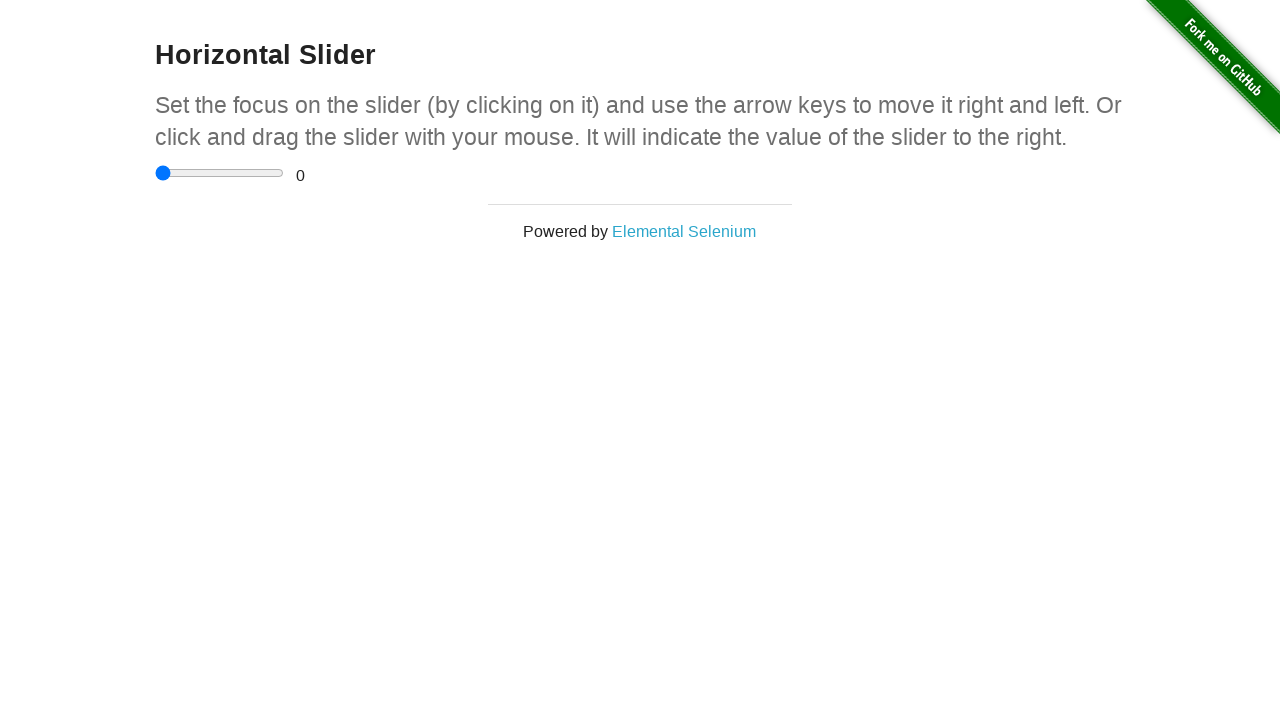

Located the horizontal slider element
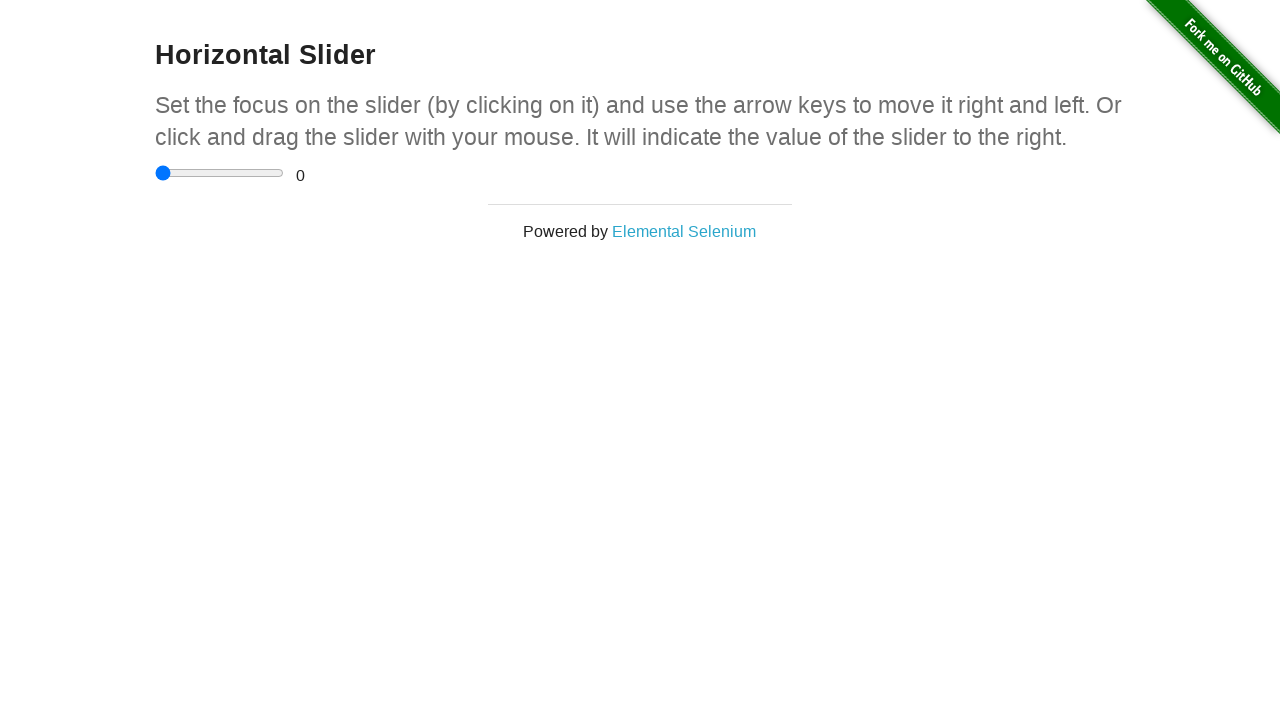

Retrieved bounding box of slider element
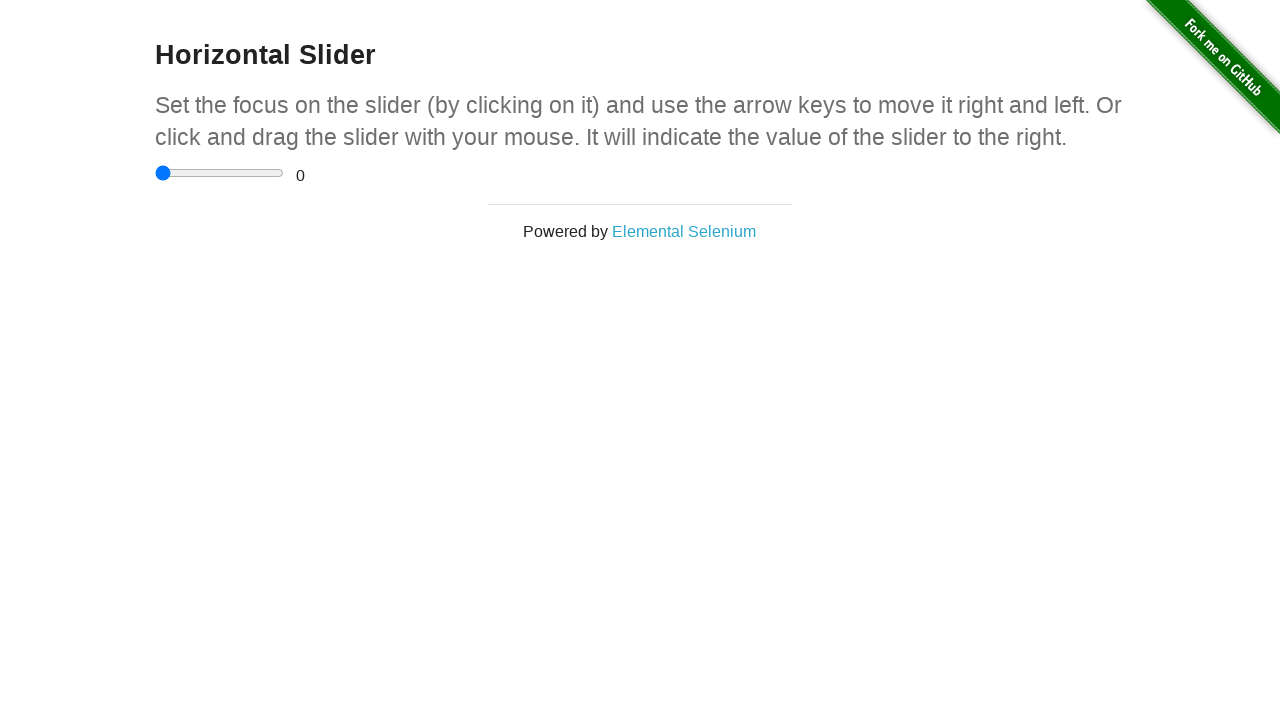

Moved mouse to center of slider at (220, 173)
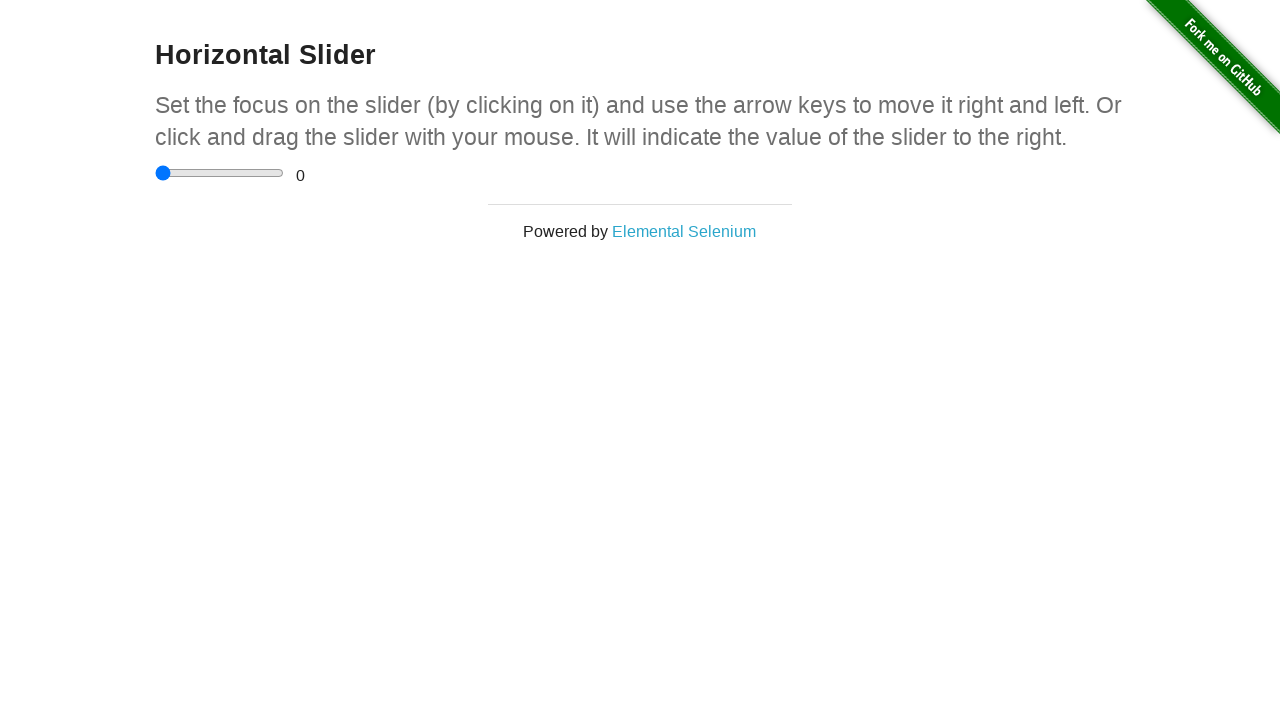

Pressed mouse button down on slider at (220, 173)
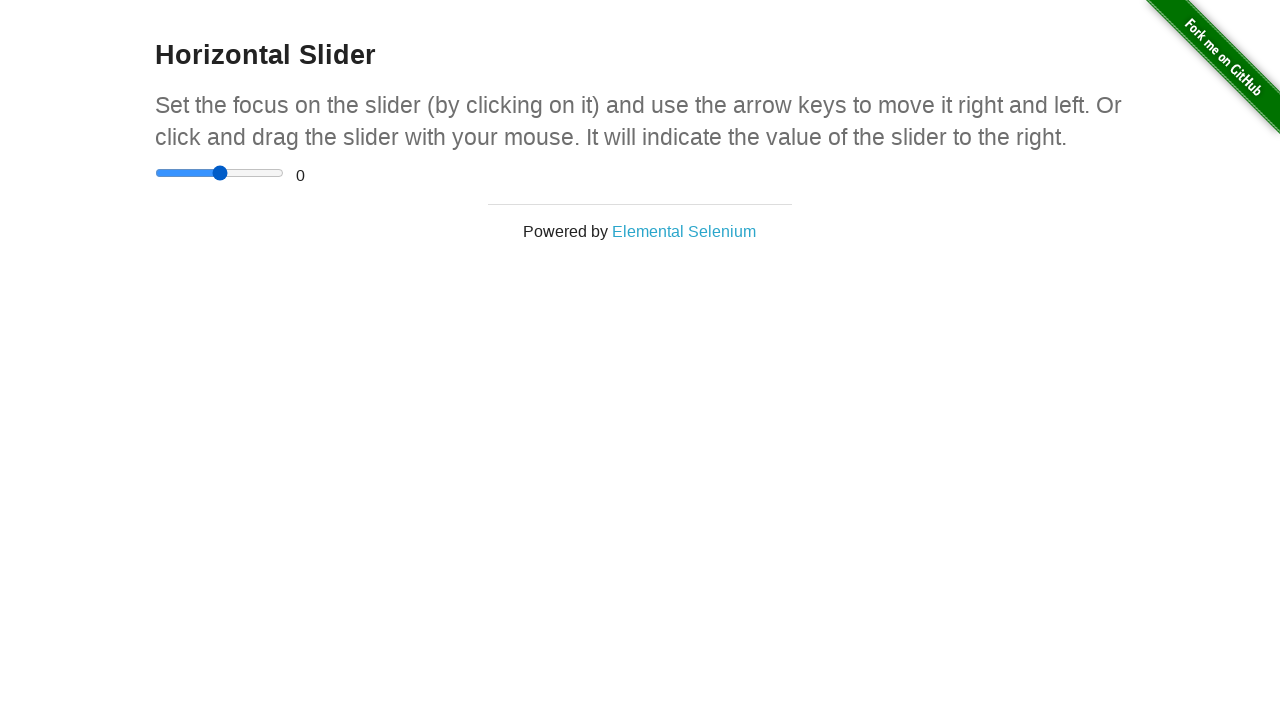

Dragged slider to the right towards maximum position at (284, 173)
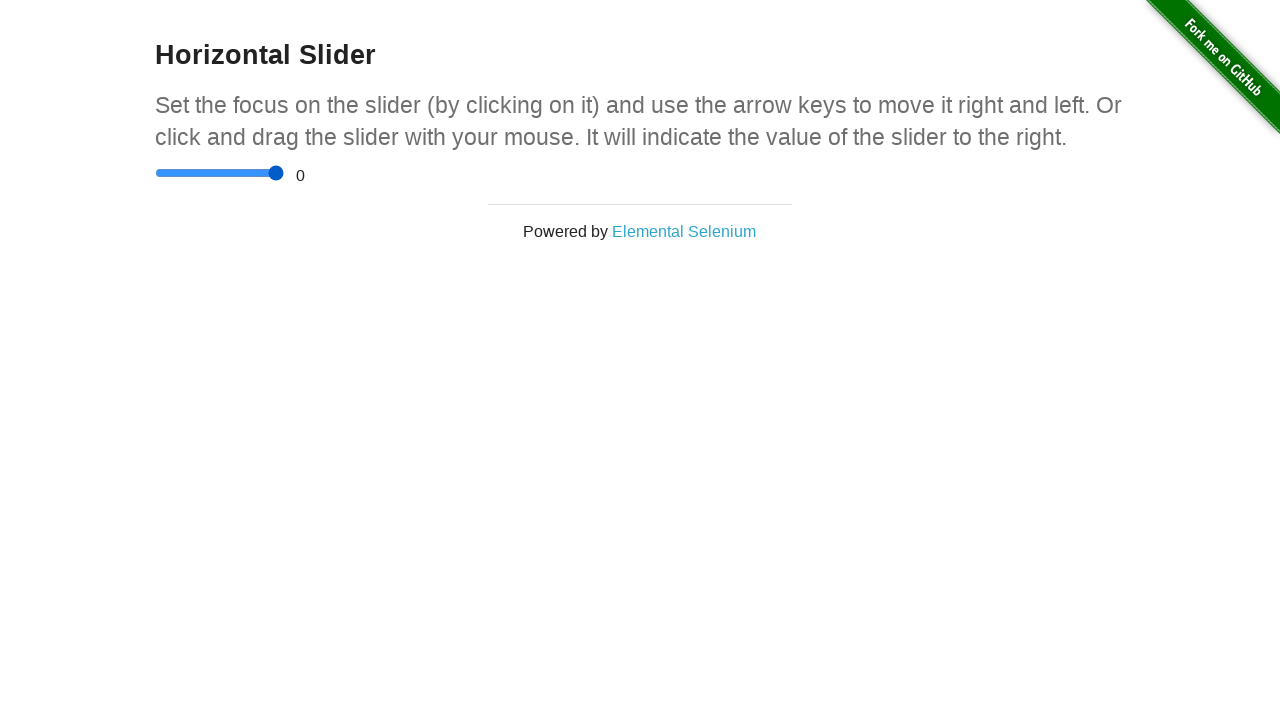

Released mouse button after dragging slider at (284, 173)
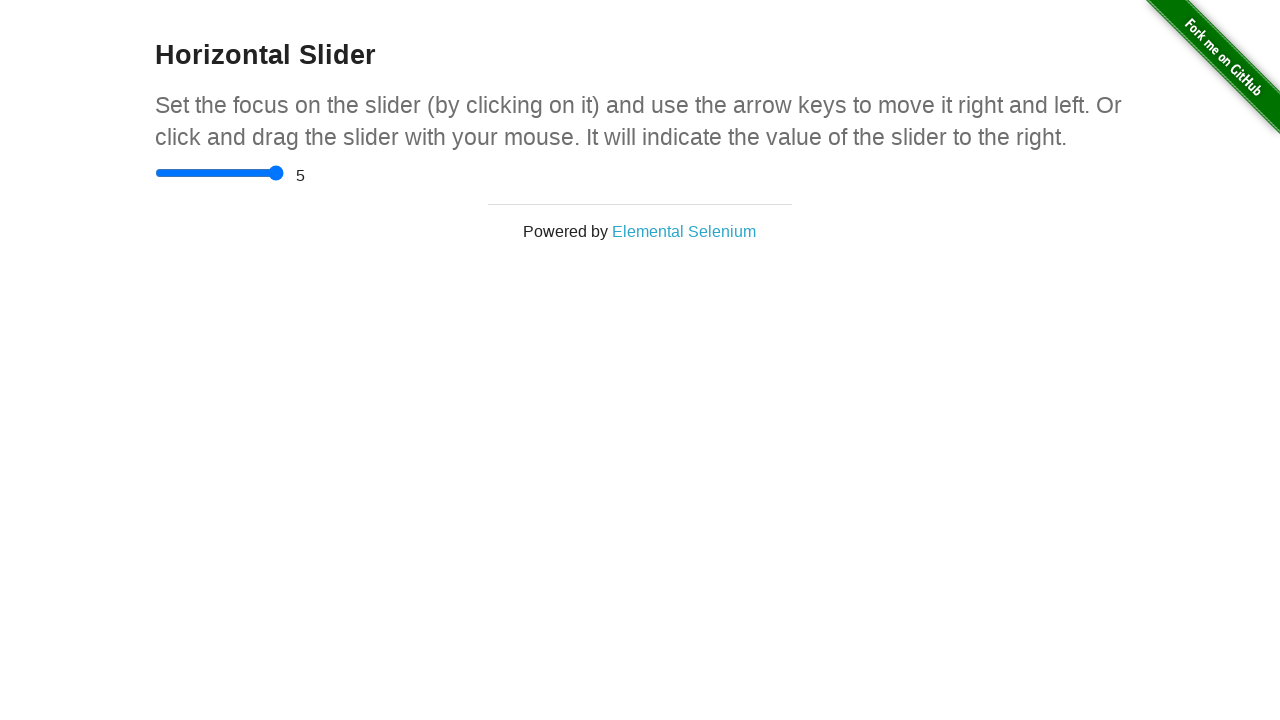

Verified slider value is at maximum (5)
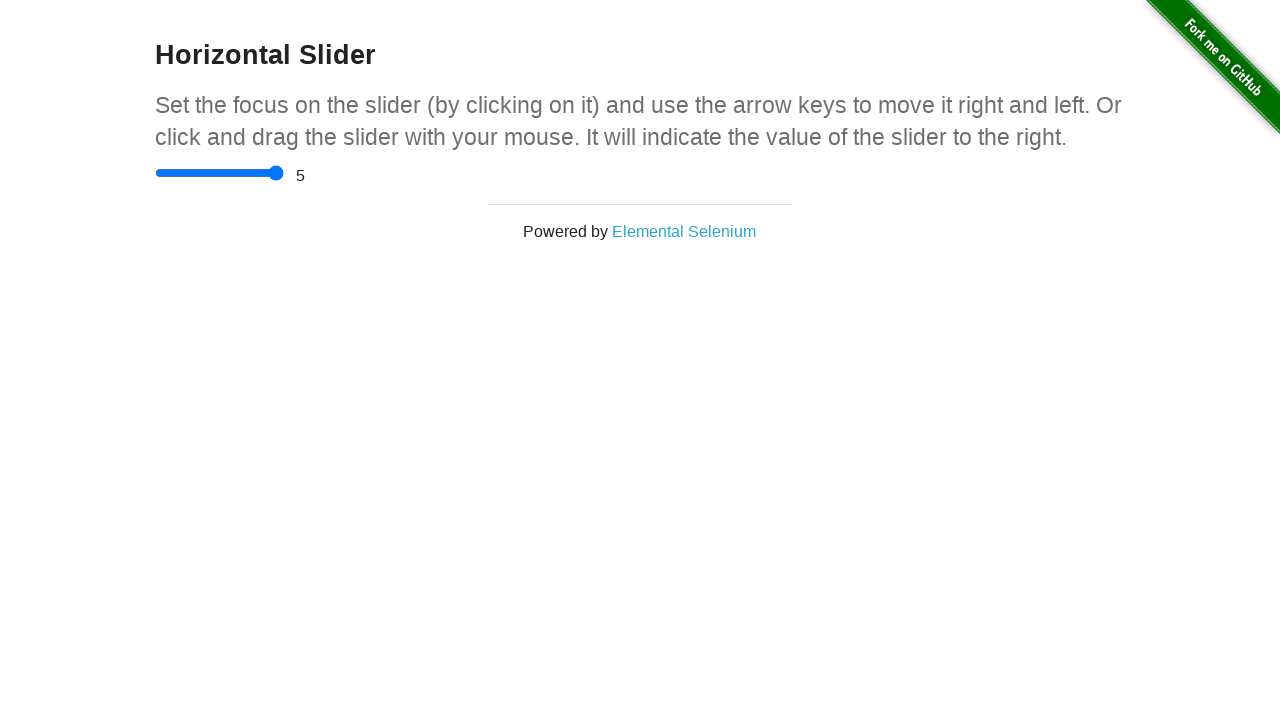

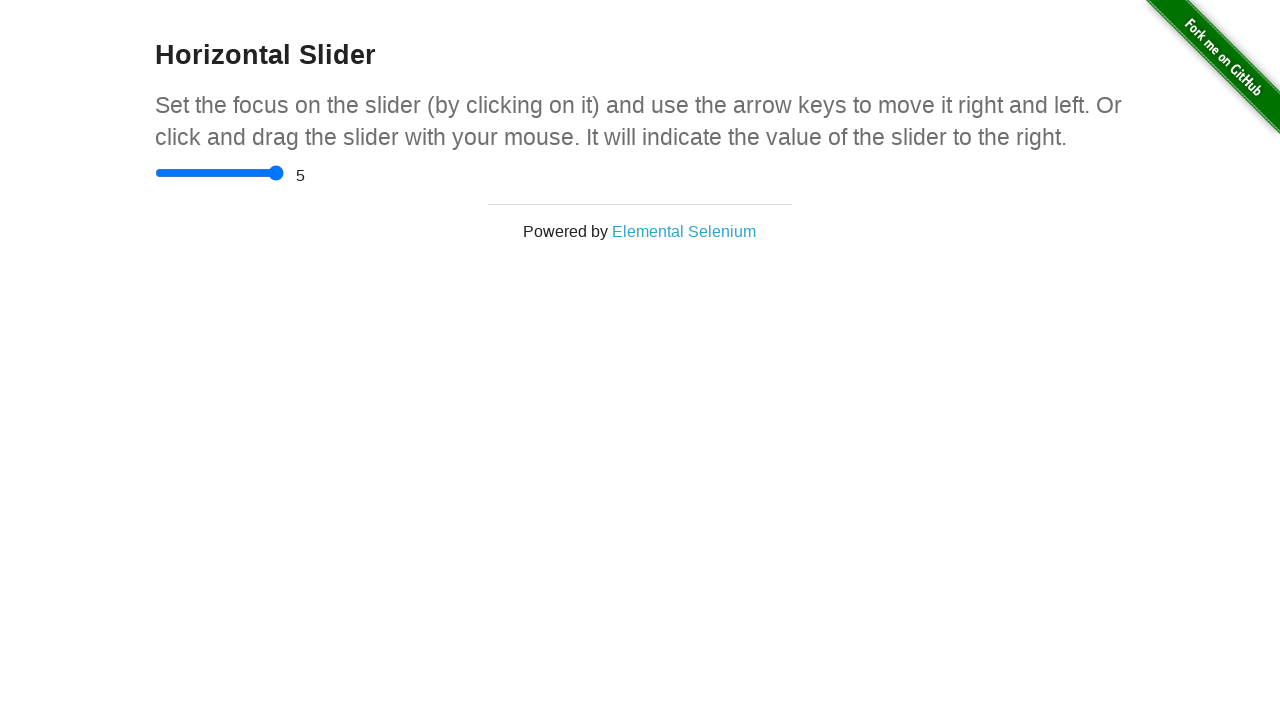